Tests drag and drop functionality by dragging element A to container B, verifying the swap, then dragging it back to verify elements return to original positions.

Starting URL: https://the-internet.herokuapp.com/drag_and_drop

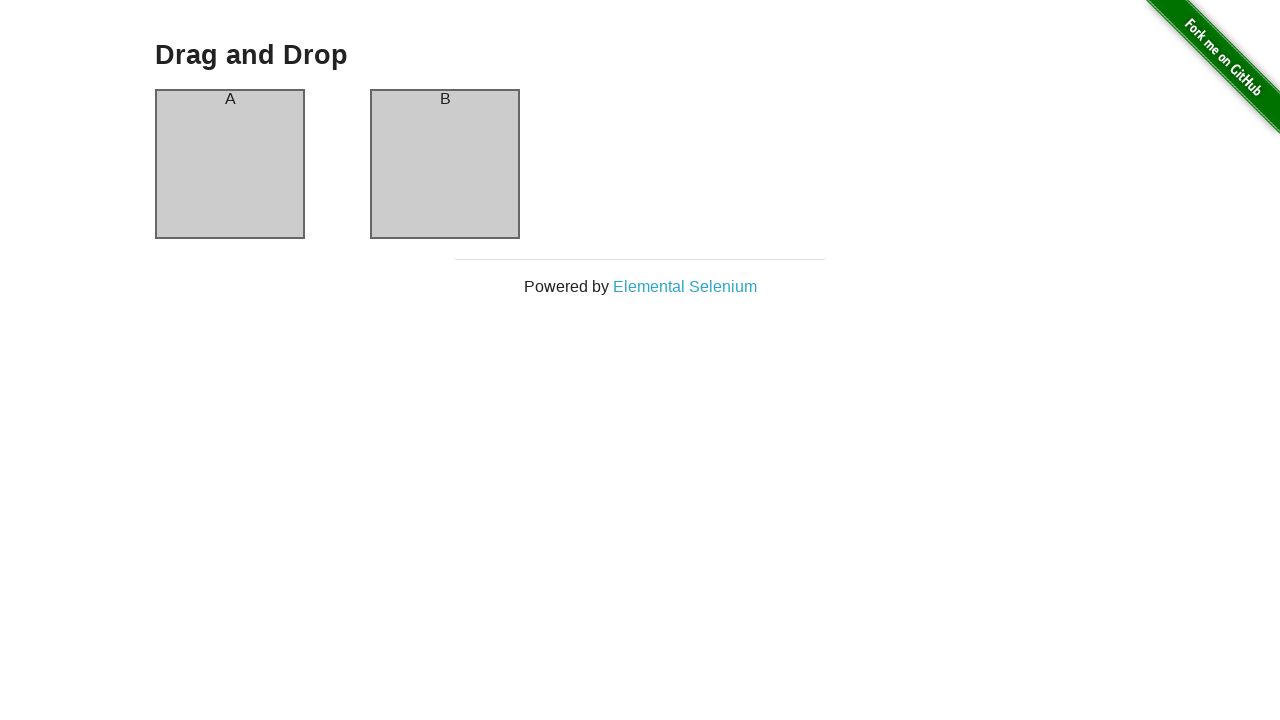

Waited for drag and drop page header to load
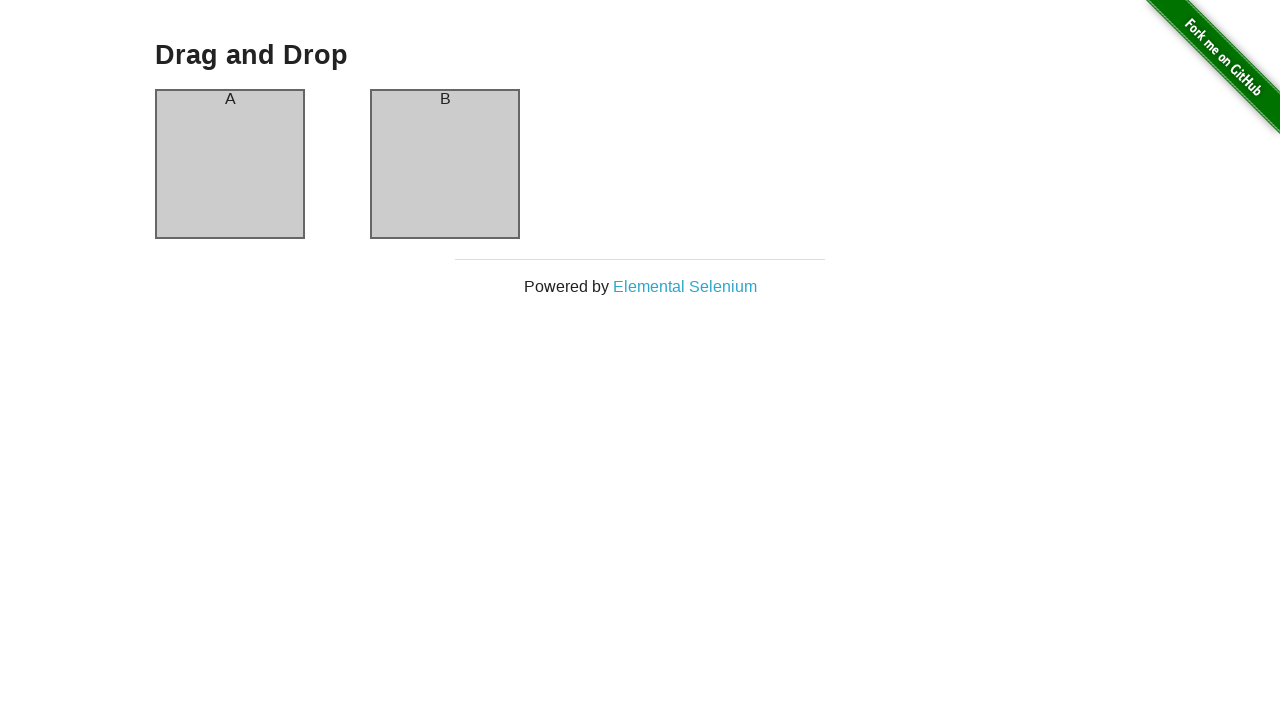

Verified column A is visible
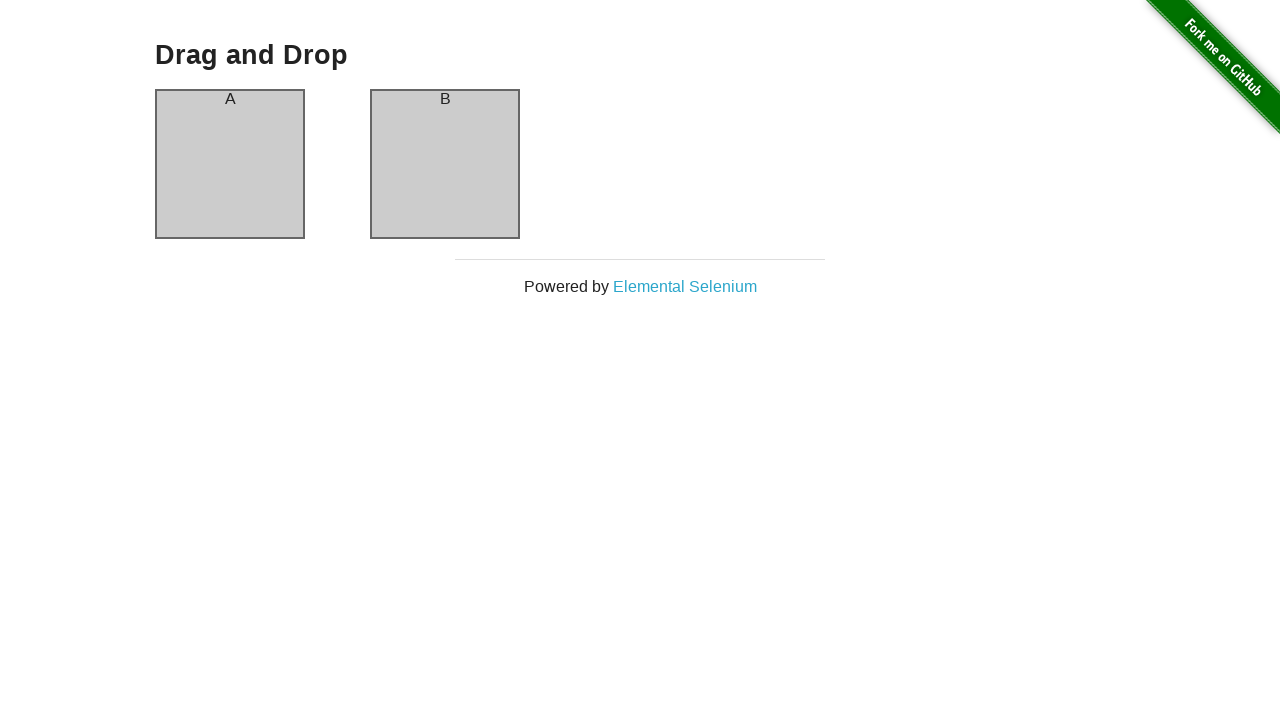

Verified column B is visible
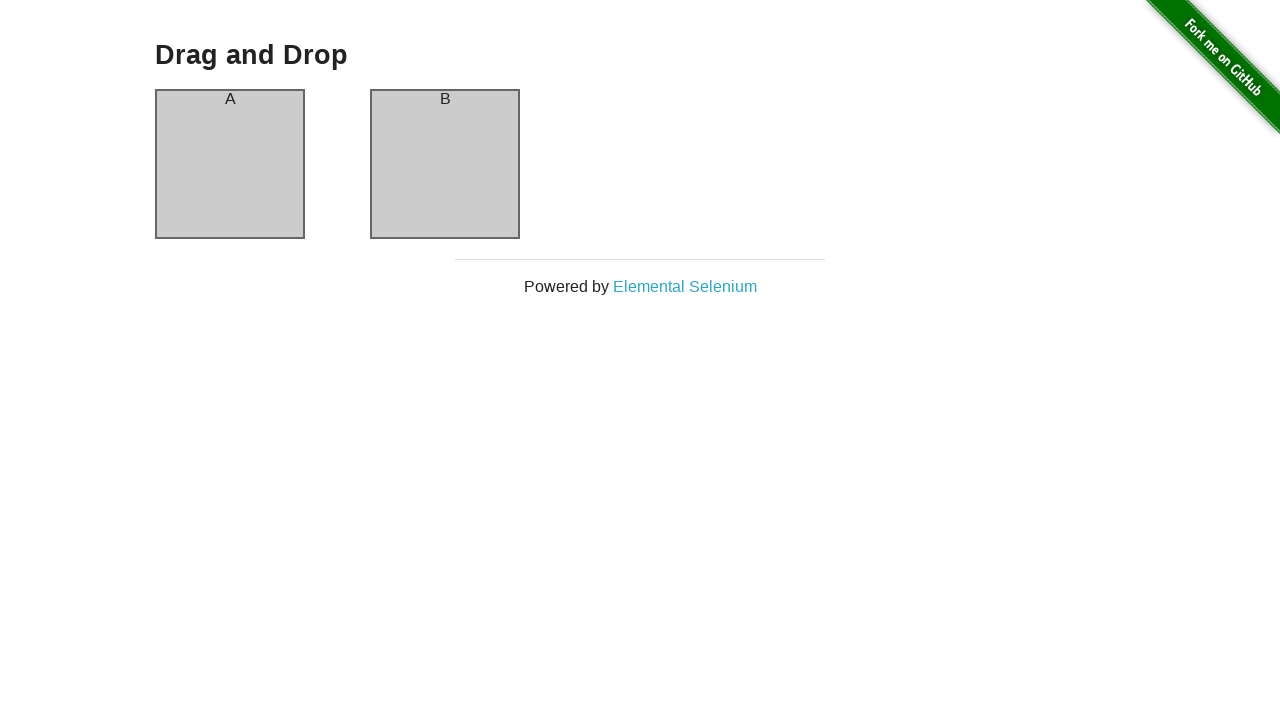

Dragged element A from column A to column B at (445, 164)
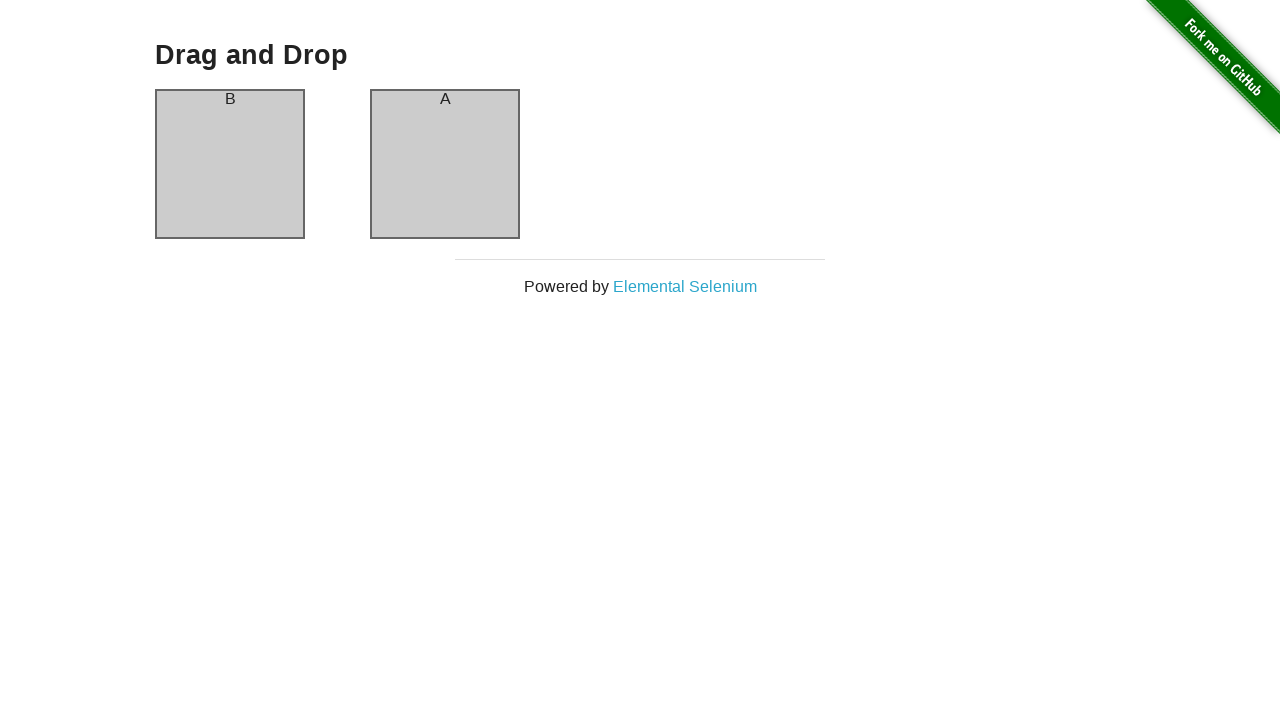

Waited 500ms for DOM to update after first drag
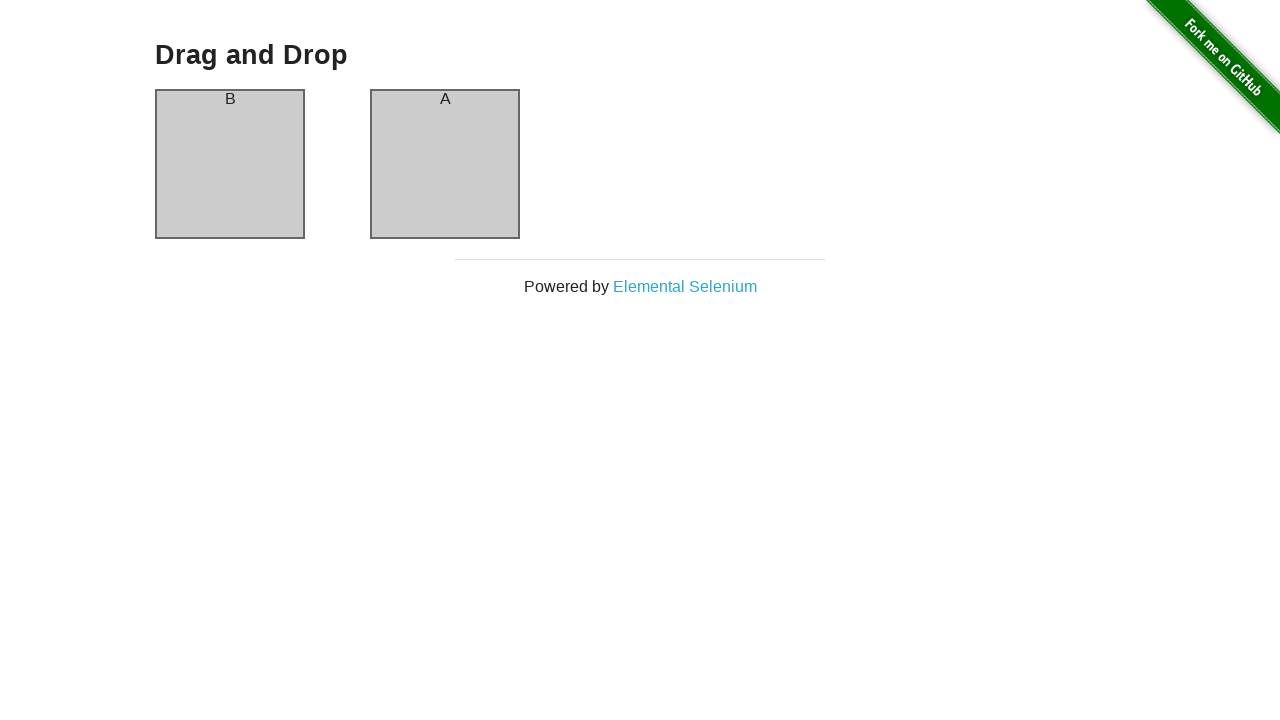

Dragged element back from column B to column A to restore original state at (230, 164)
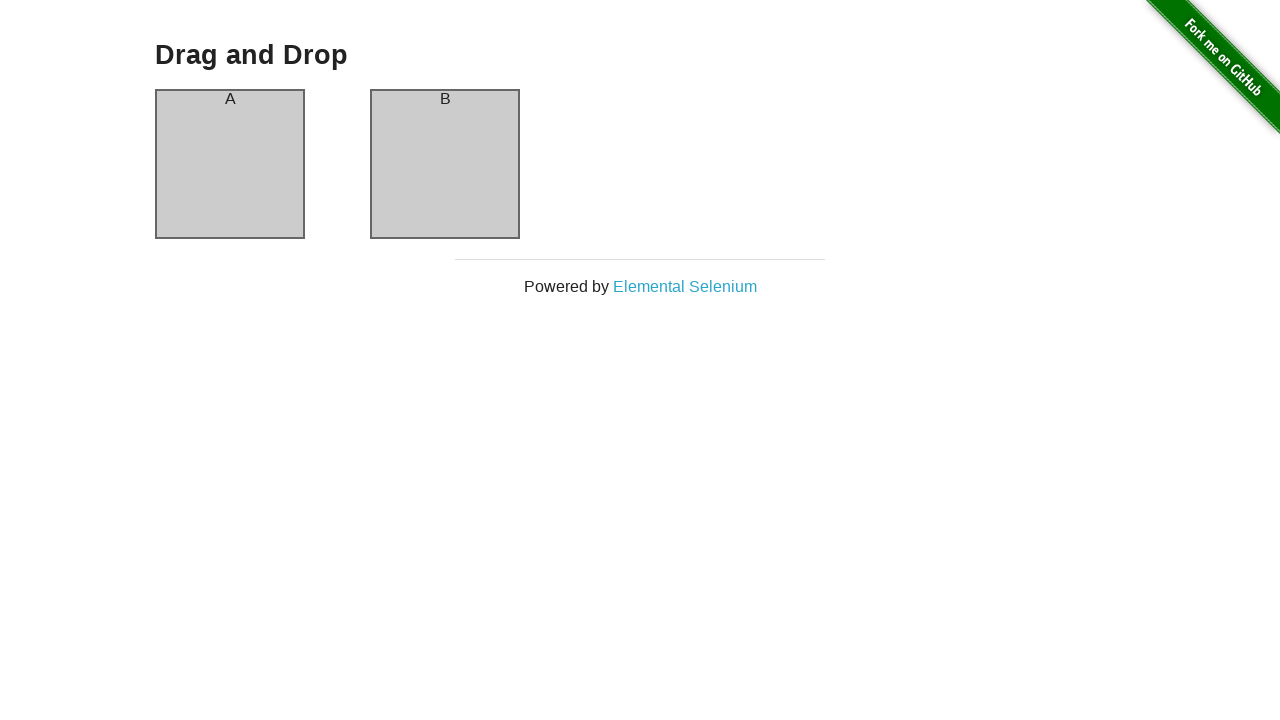

Waited 500ms for DOM to update after second drag
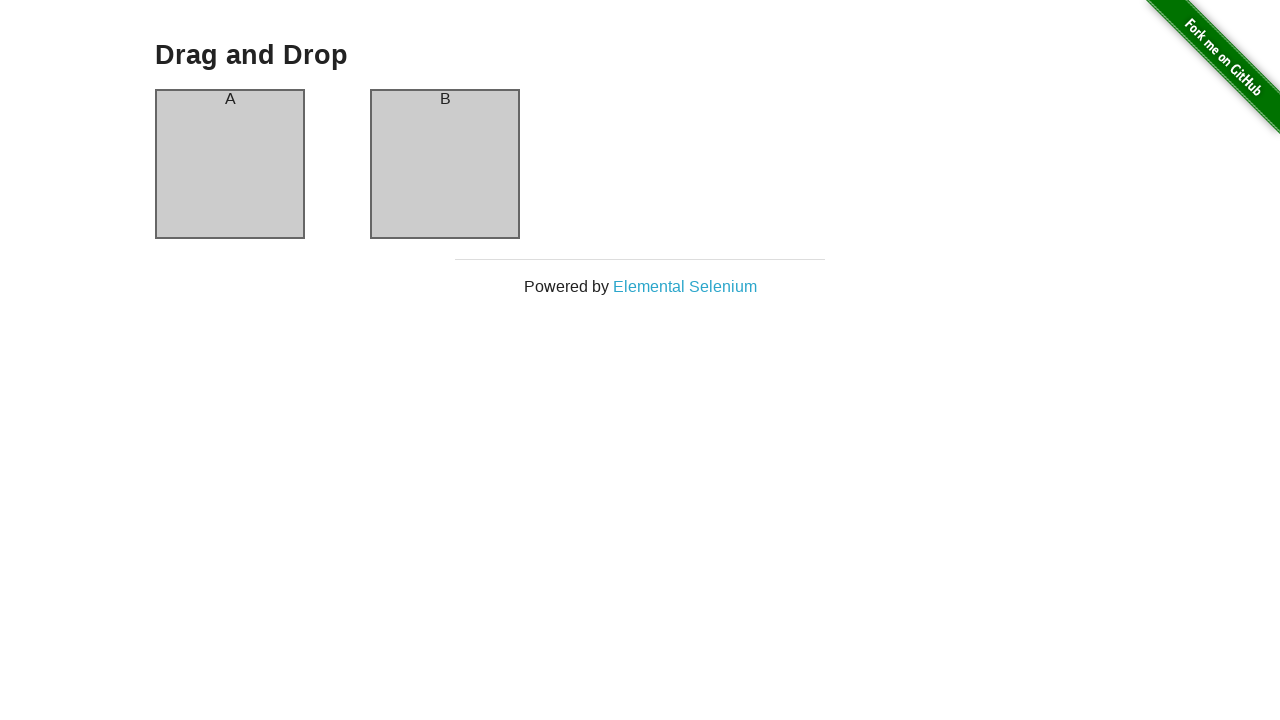

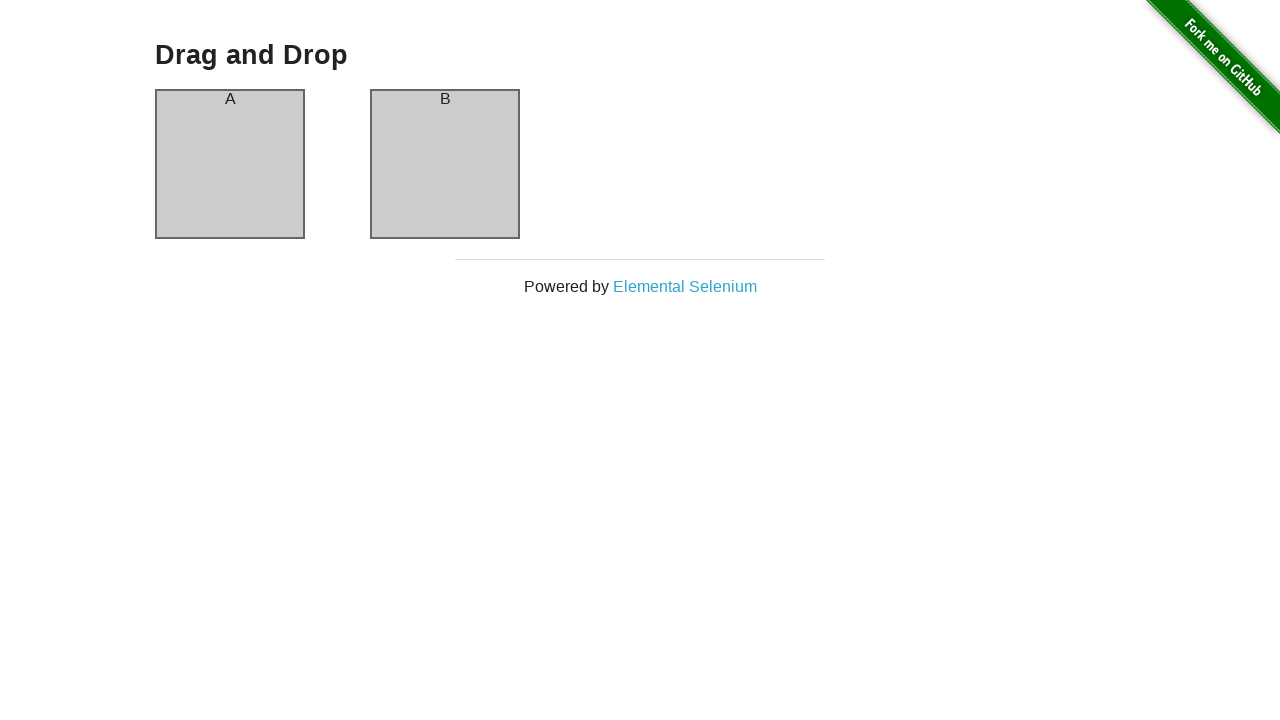